Tests window handling functionality by opening a new window, verifying content in both windows, and switching between them

Starting URL: https://the-internet.herokuapp.com/windows

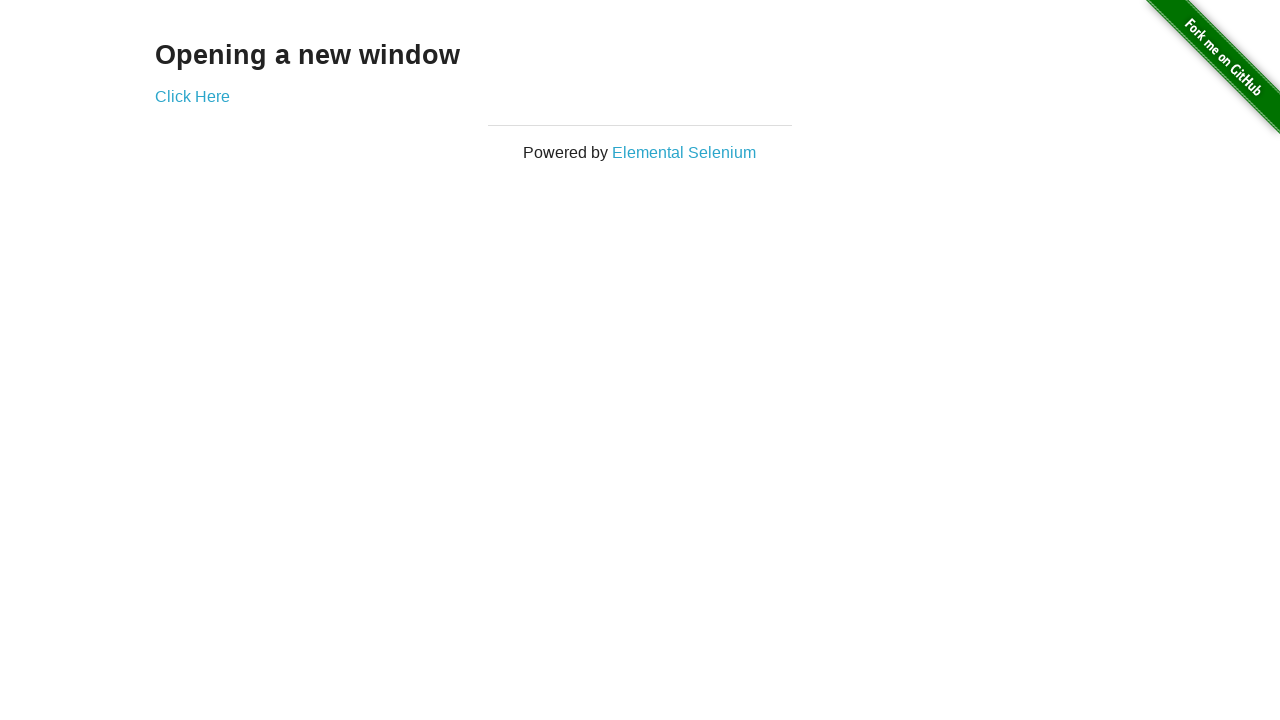

Retrieved heading text from example section
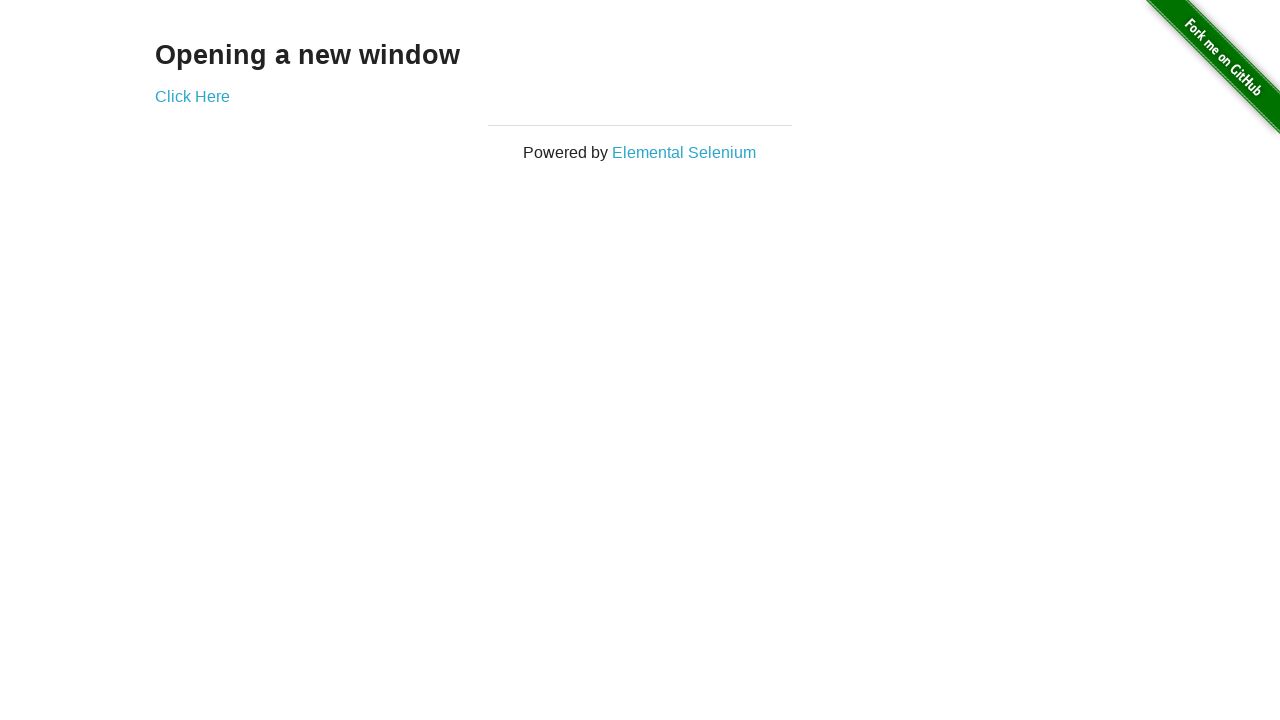

Verified heading text is 'Opening a new window'
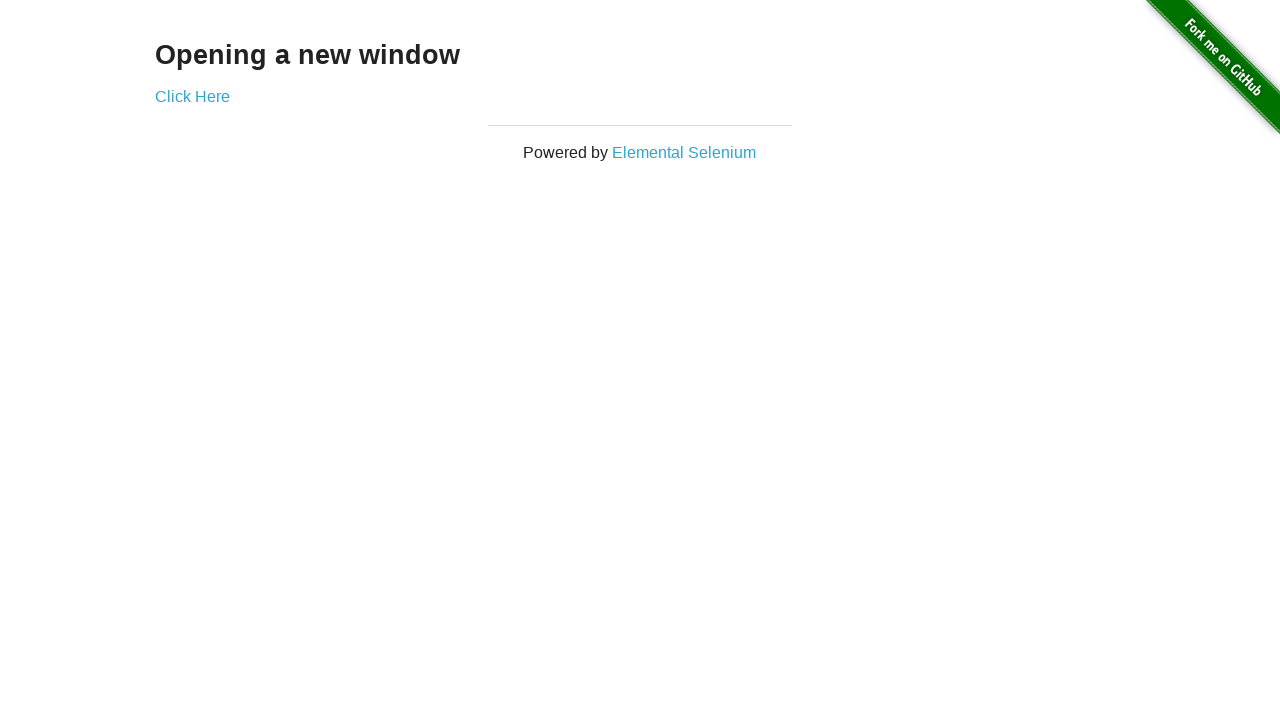

Verified page title is 'The Internet'
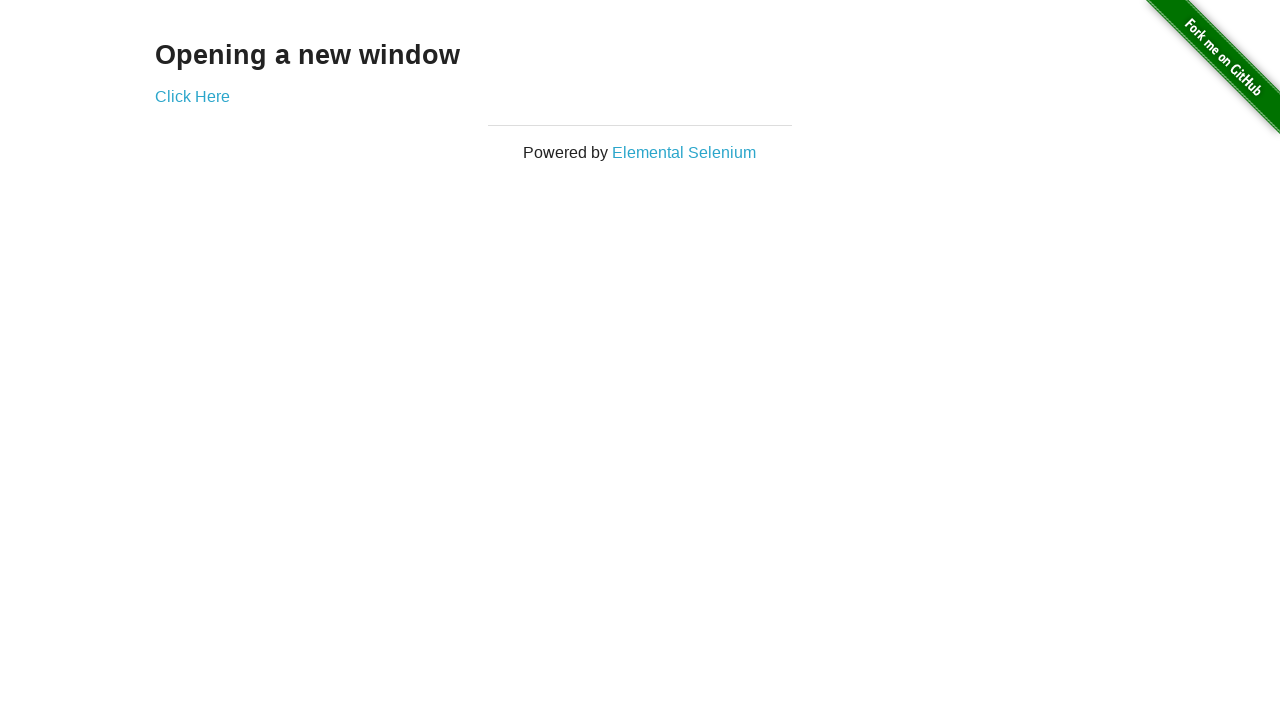

Stored reference to current page
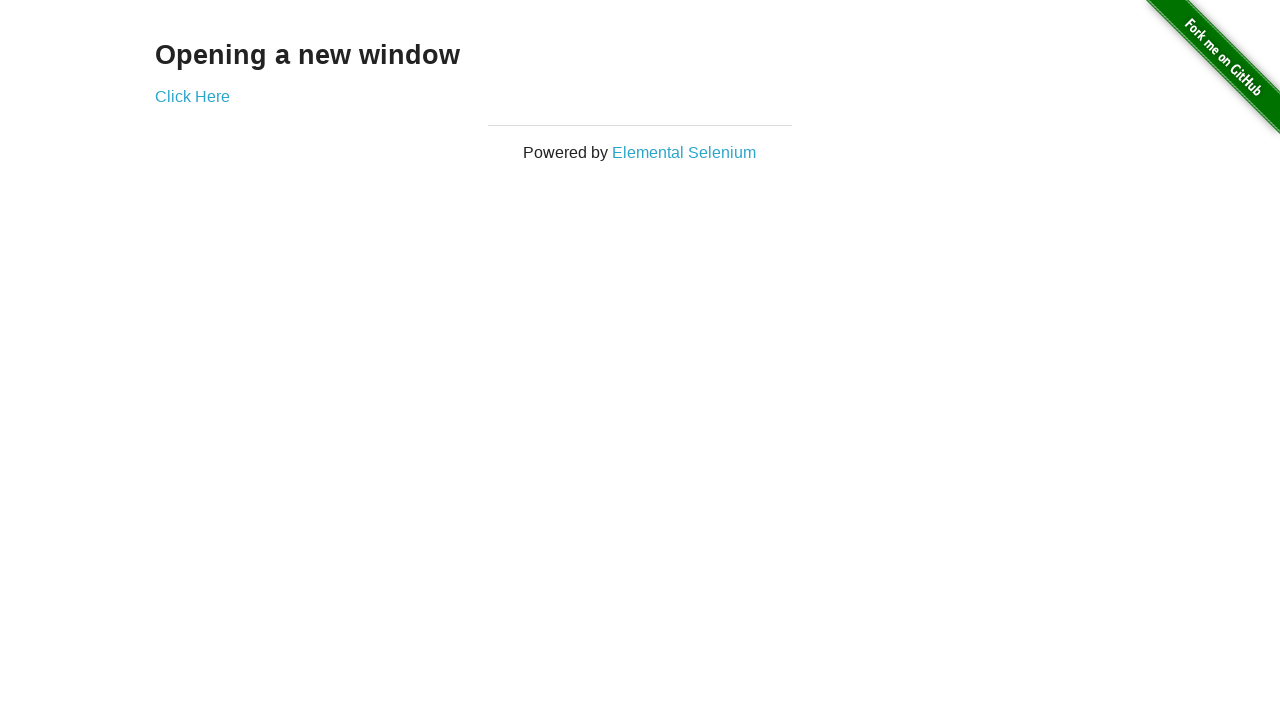

Clicked 'Click Here' button to open new window at (192, 96) on text='Click Here'
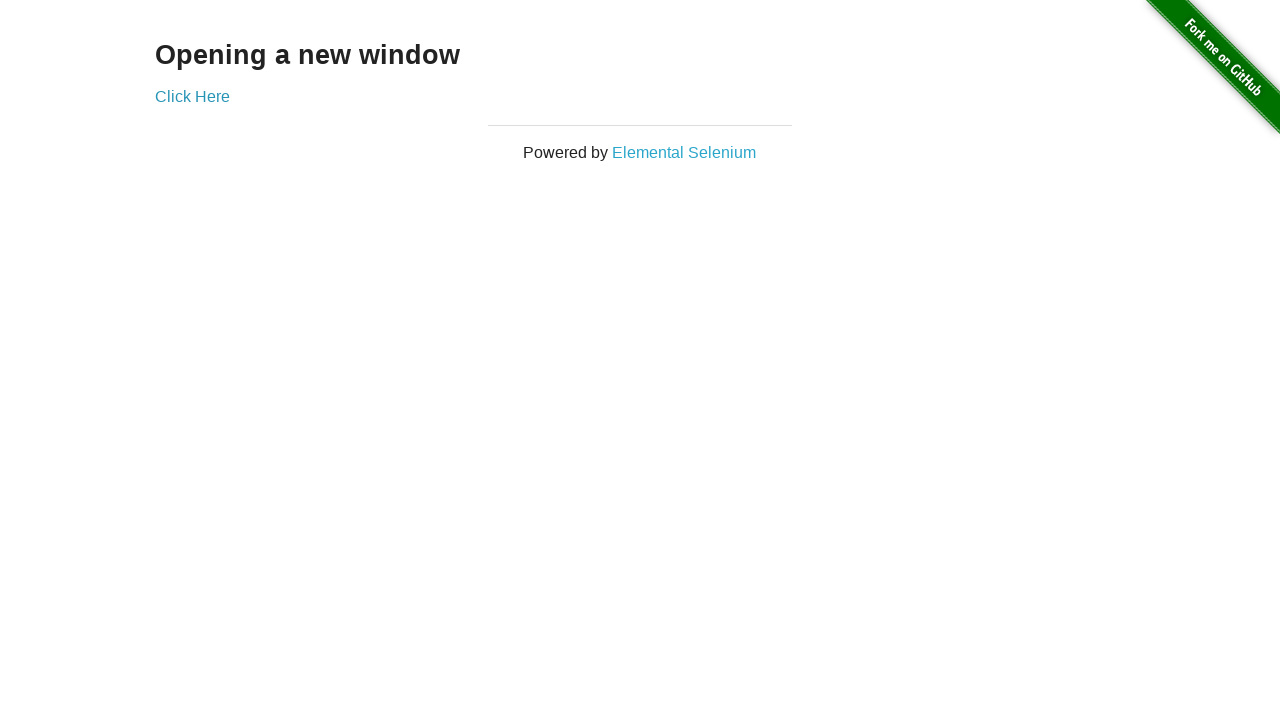

New window loaded
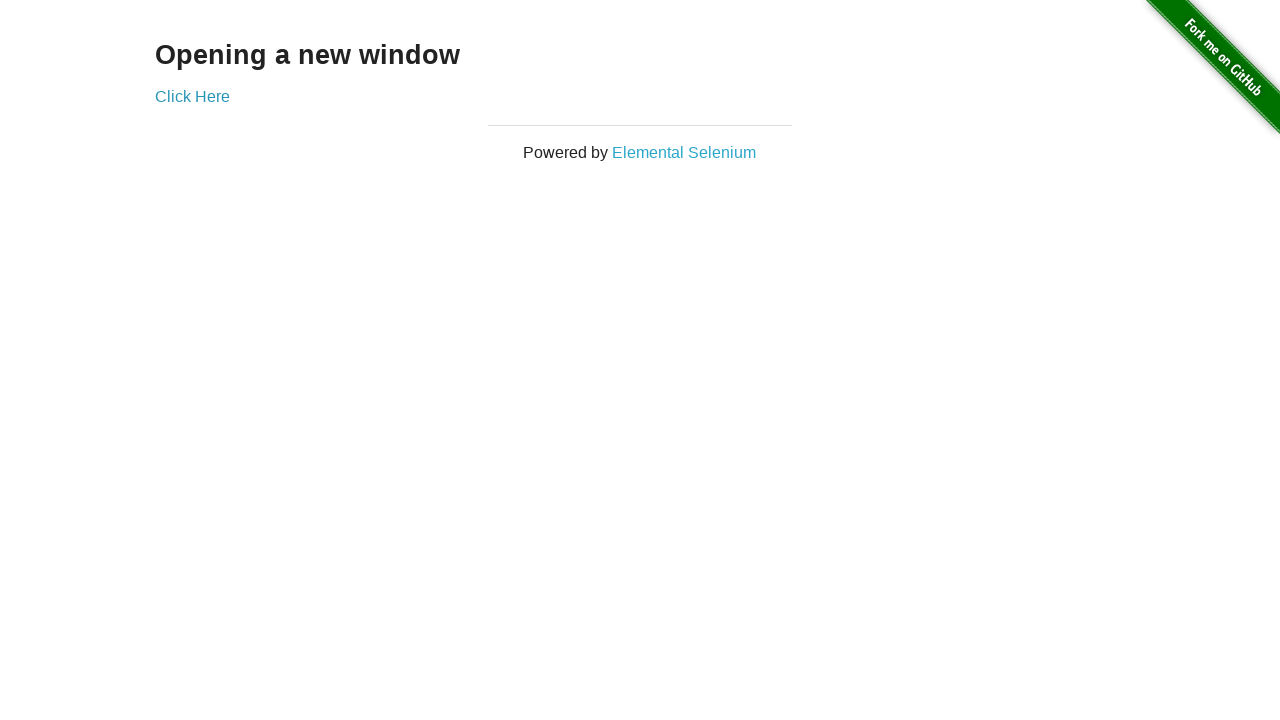

Verified new window title is 'New Window'
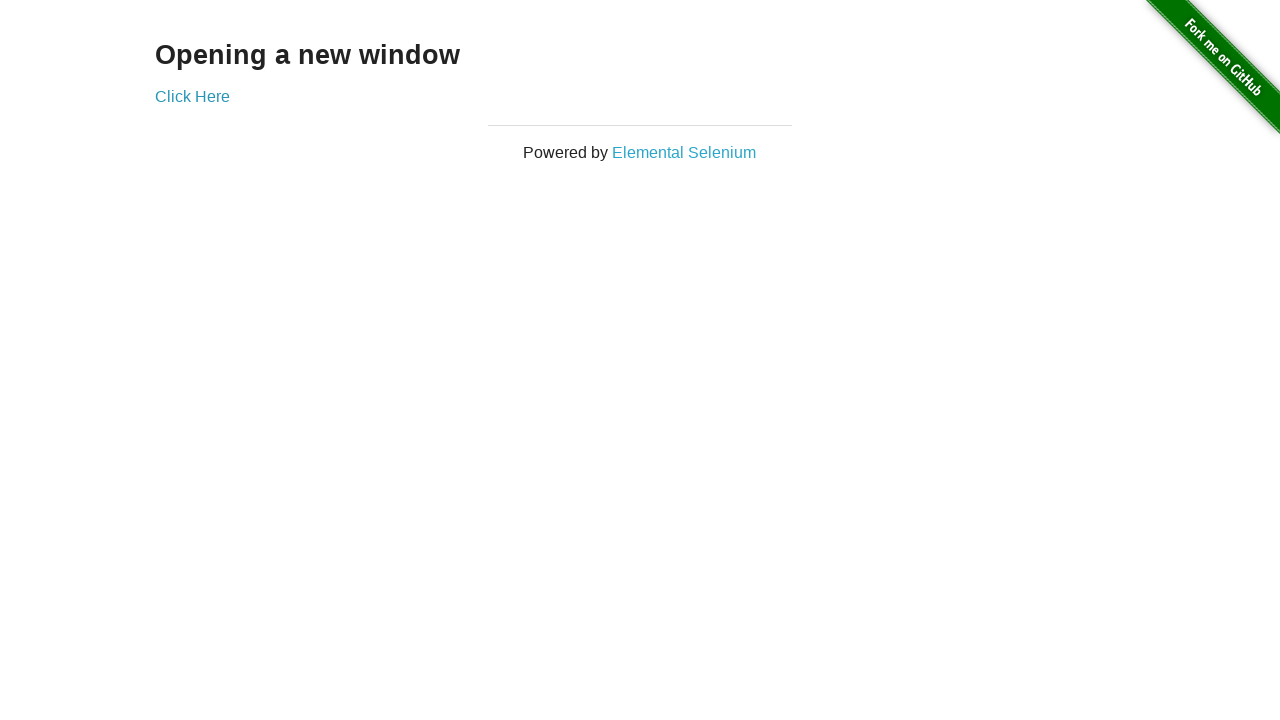

Retrieved heading text from new window
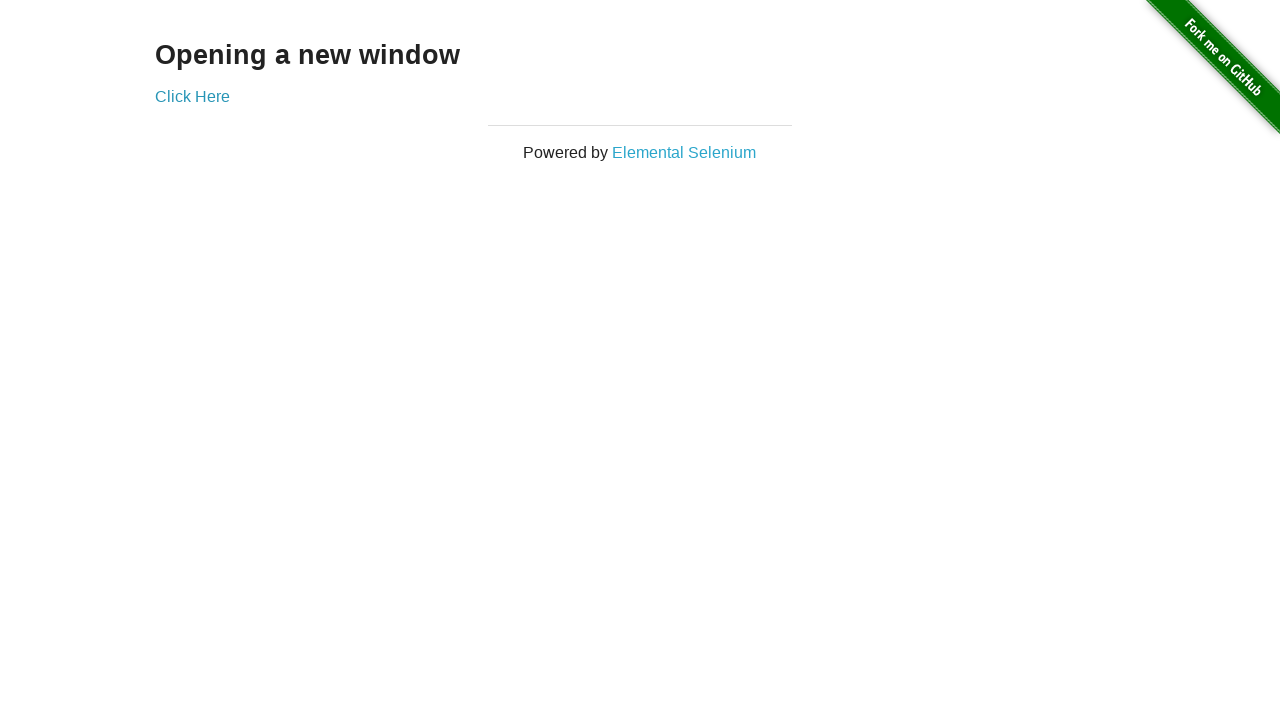

Verified new window heading text is 'New Window'
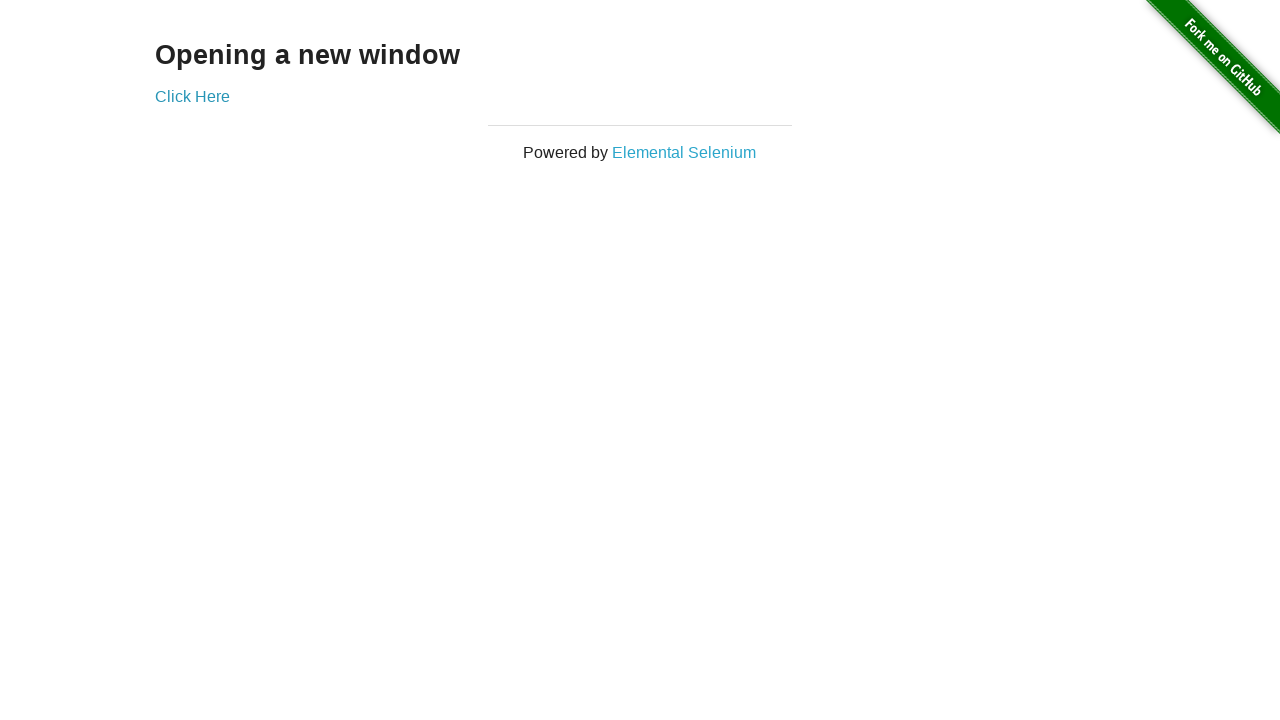

Switched focus back to original window
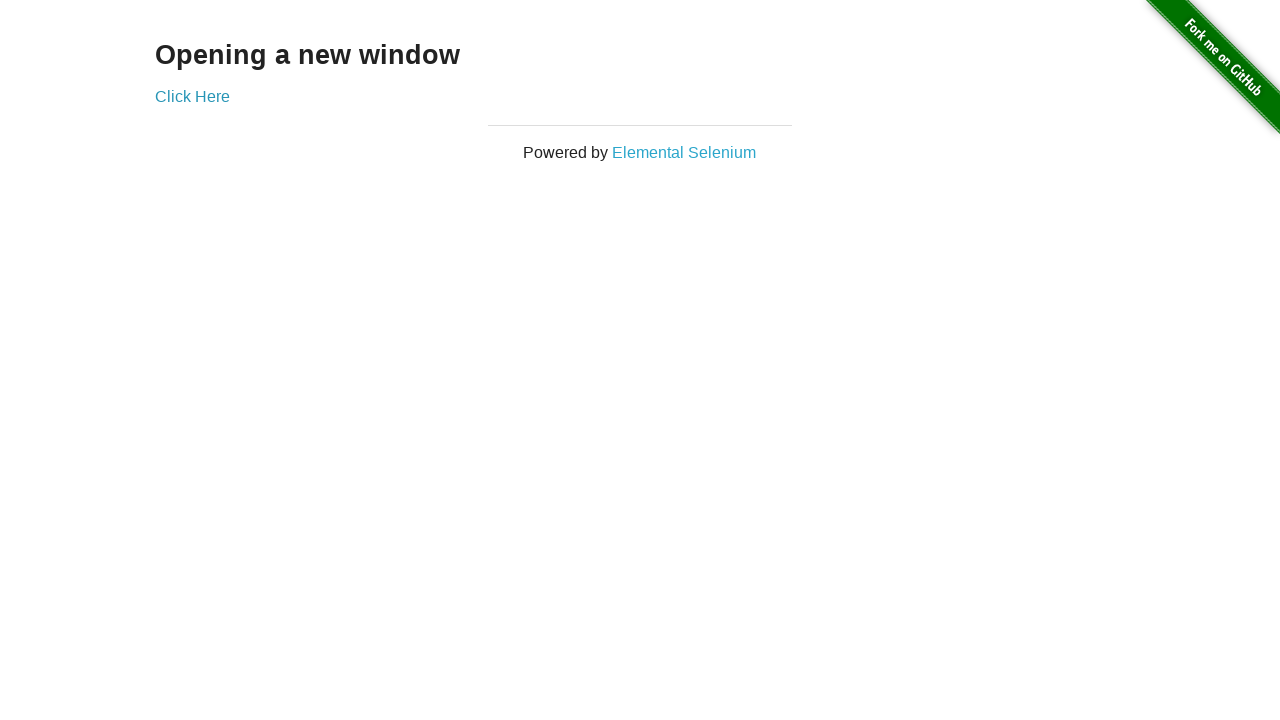

Verified original window title is still 'The Internet'
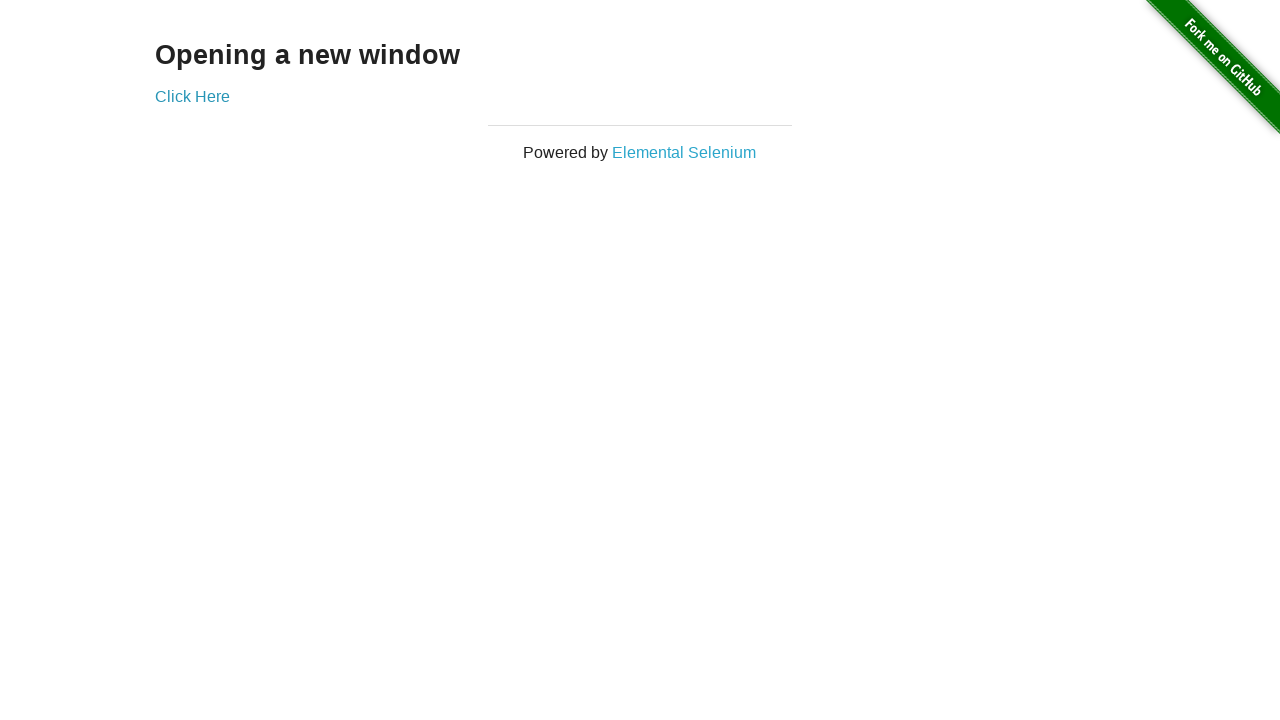

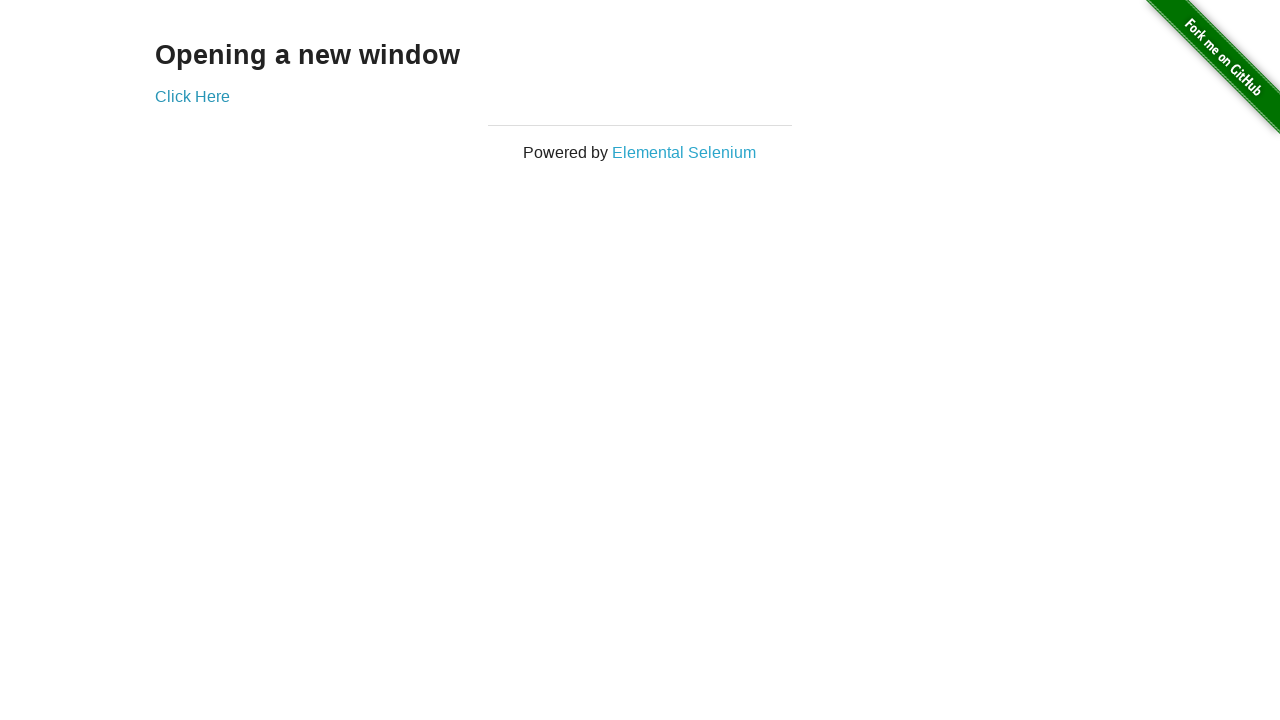